Tests various page scrolling techniques including scroll by pixel, scroll to element, scroll to bottom, scroll to top, and horizontal scroll

Starting URL: https://testautomationpractice.blogspot.com/

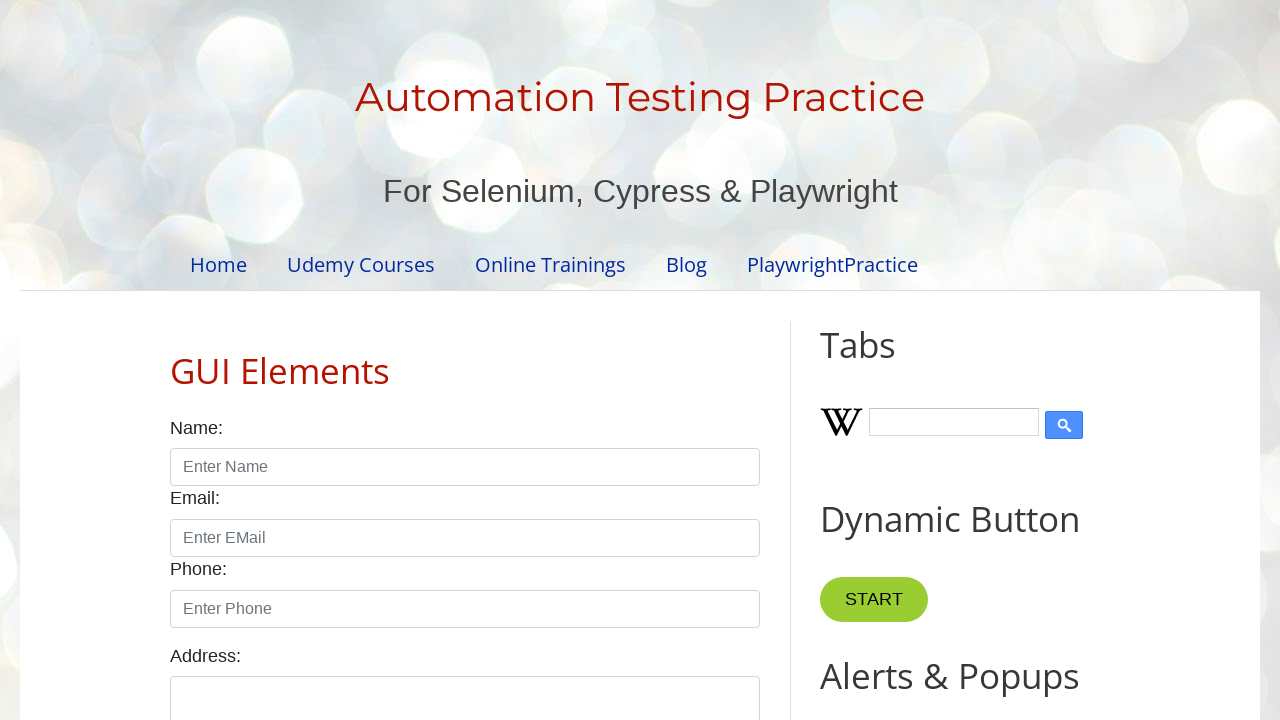

Scrolled down page by 2000 pixels
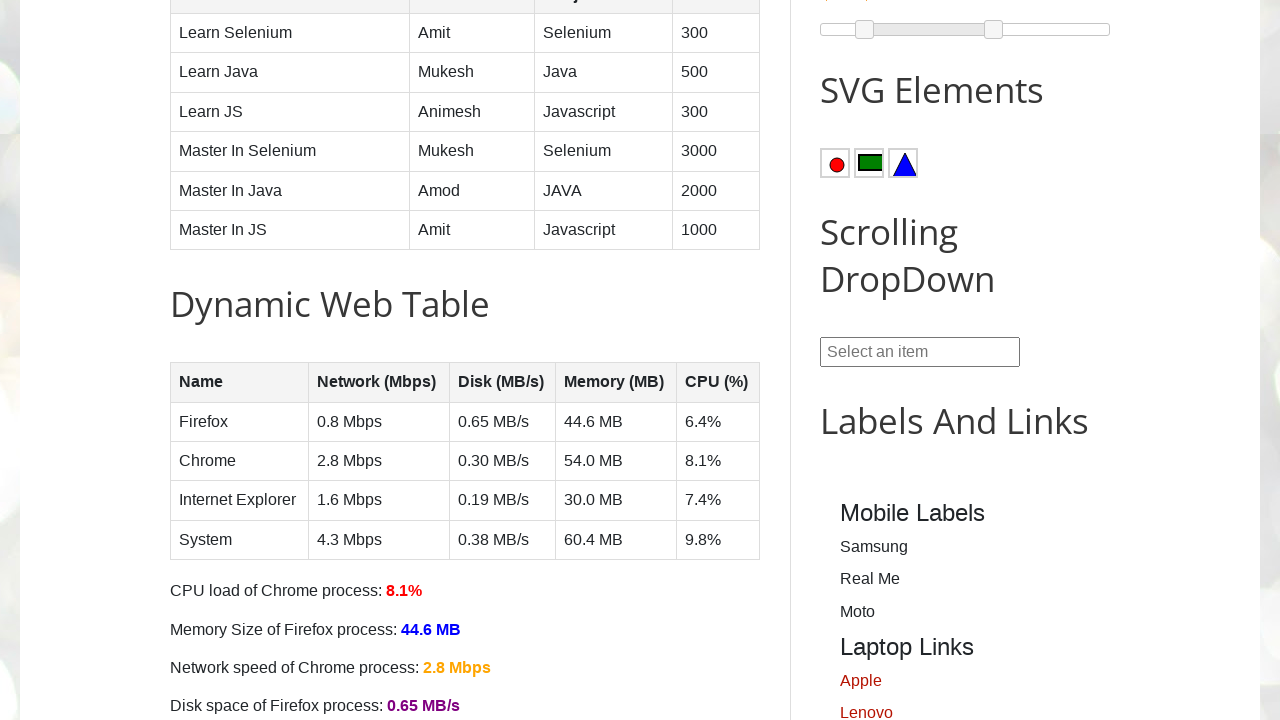

Scrolled to bring Pagination Web Table element into view
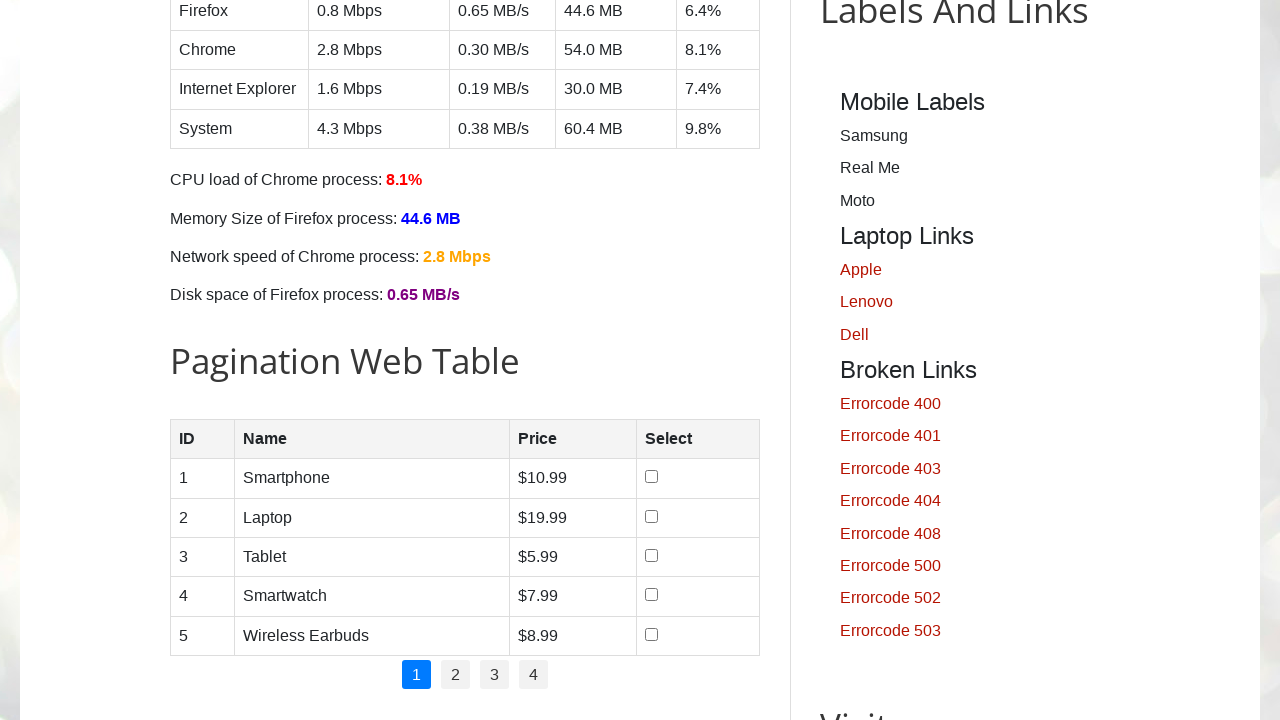

Scrolled to the bottom of the page
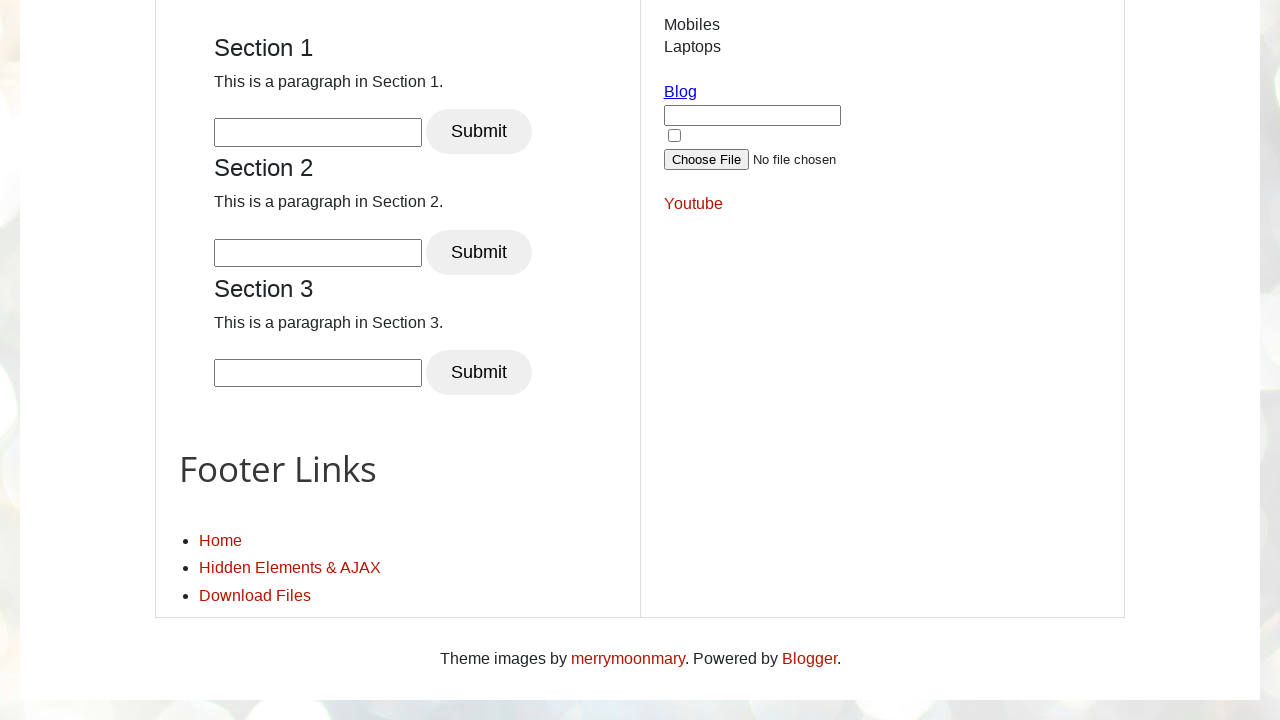

Scrolled back to the top of the page
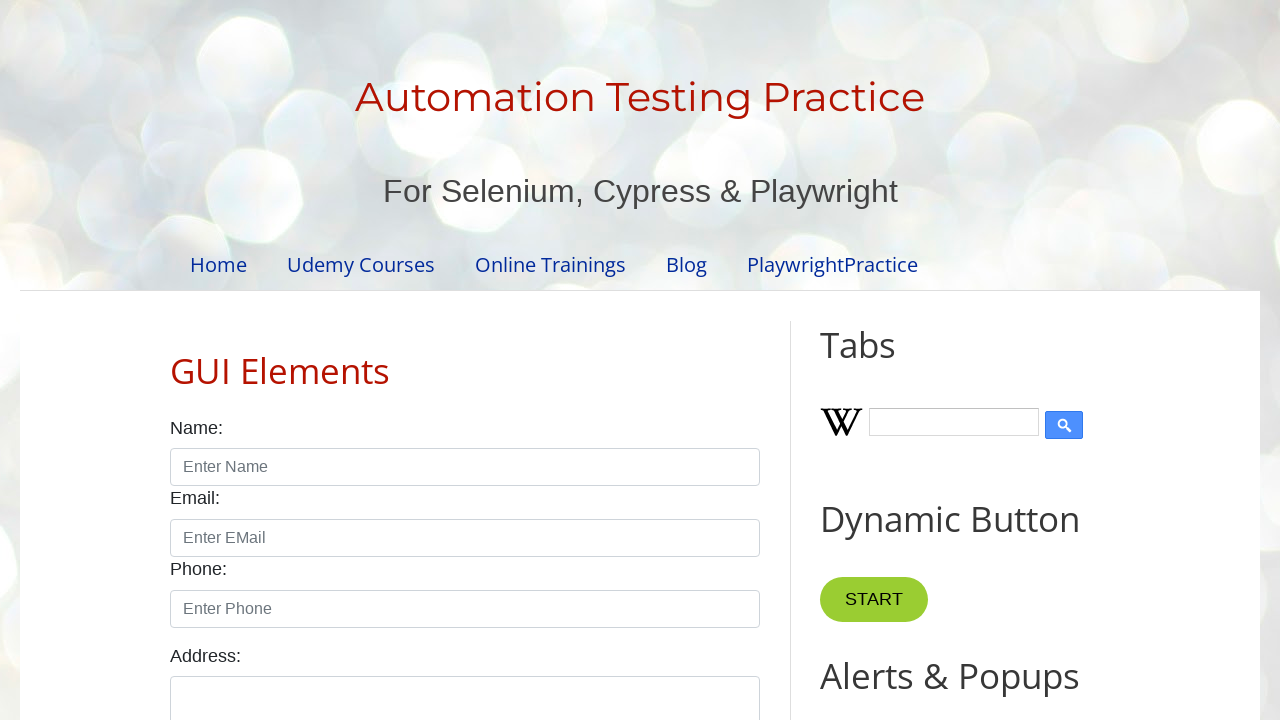

Horizontally scrolled to the rightmost position
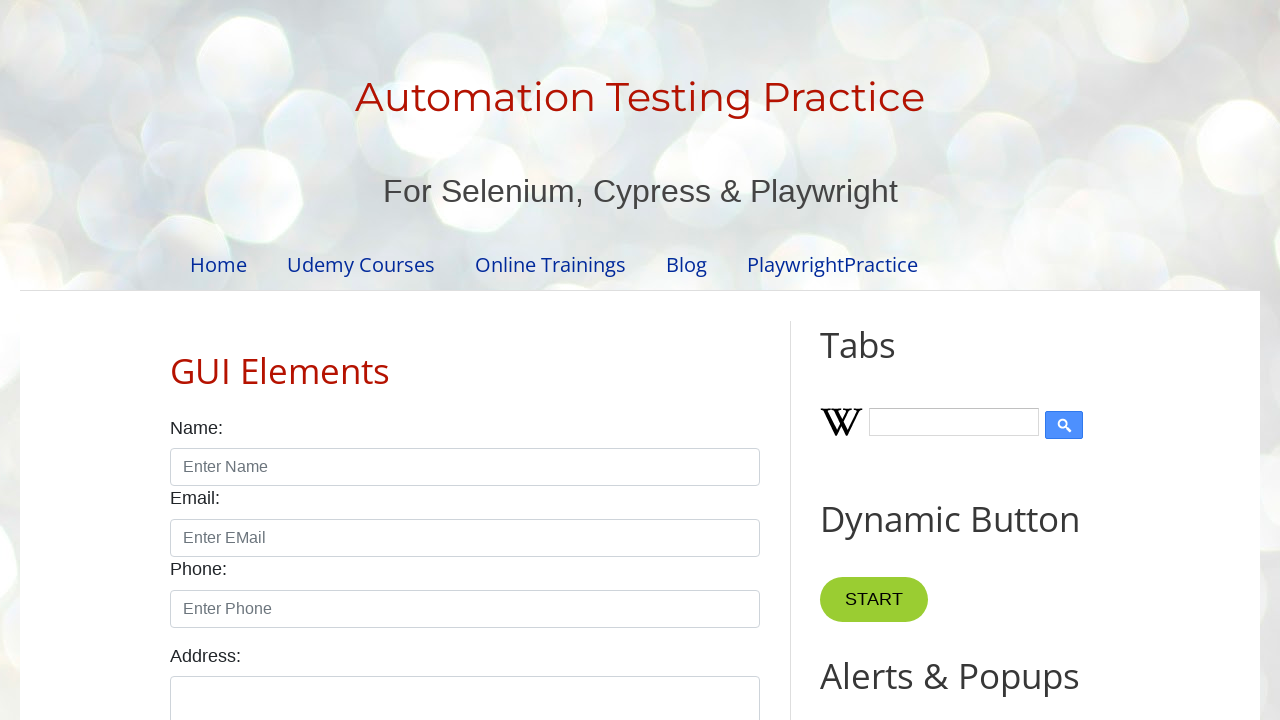

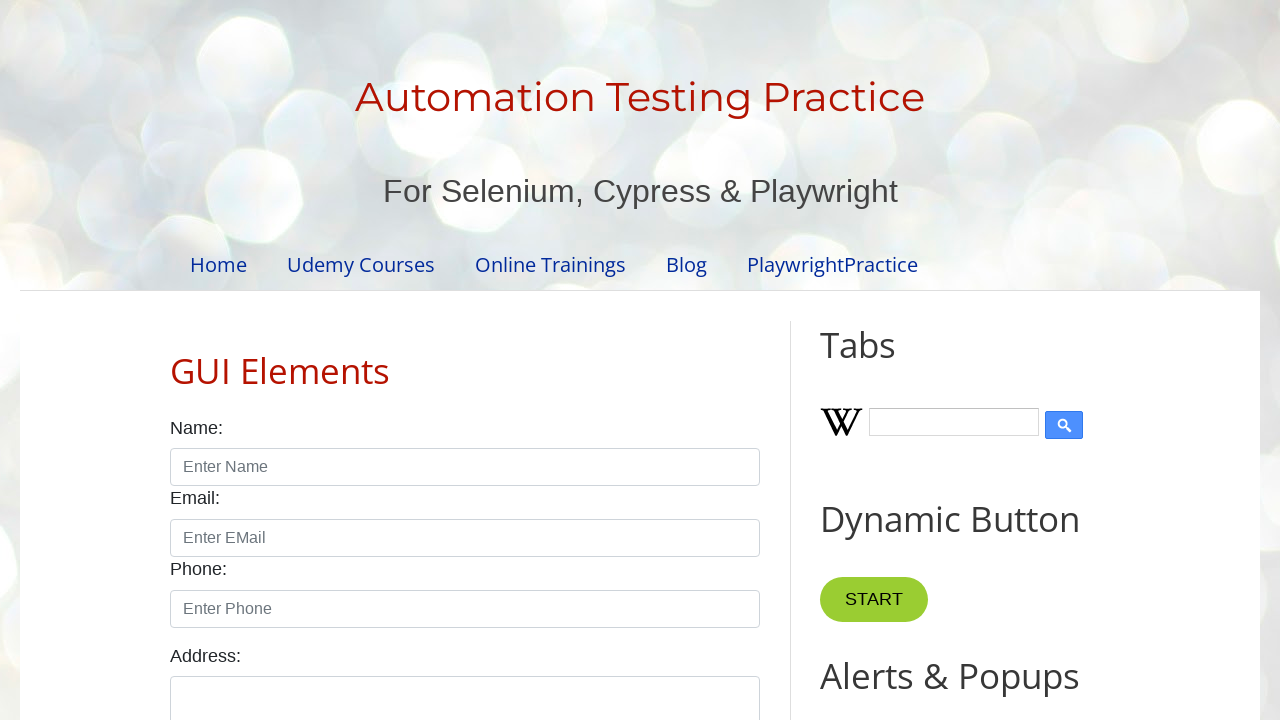